Tests navigation to the login page by hovering over the "My account" dropdown menu and clicking the Login link on an e-commerce demo site.

Starting URL: https://ecommerce-playground.lambdatest.io/

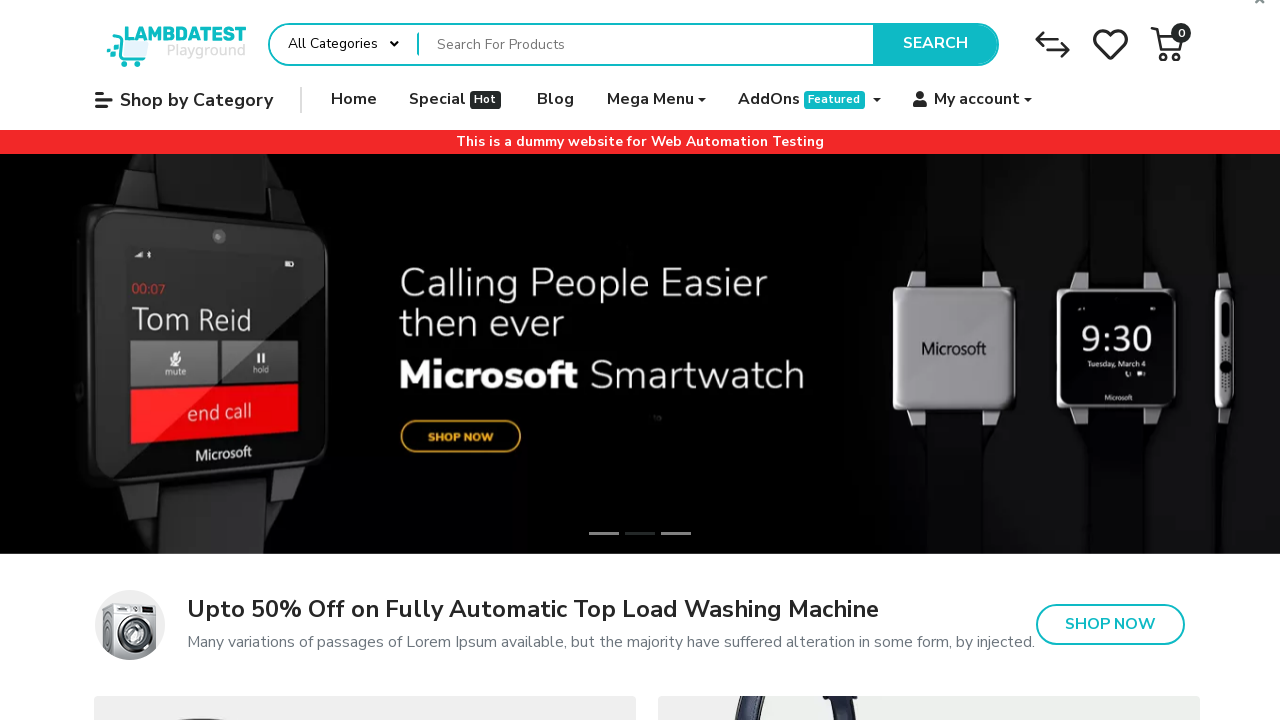

Hovered over 'My account' dropdown menu at (977, 100) on xpath=//a[@data-toggle='dropdown']//span[contains(.,'My account')]
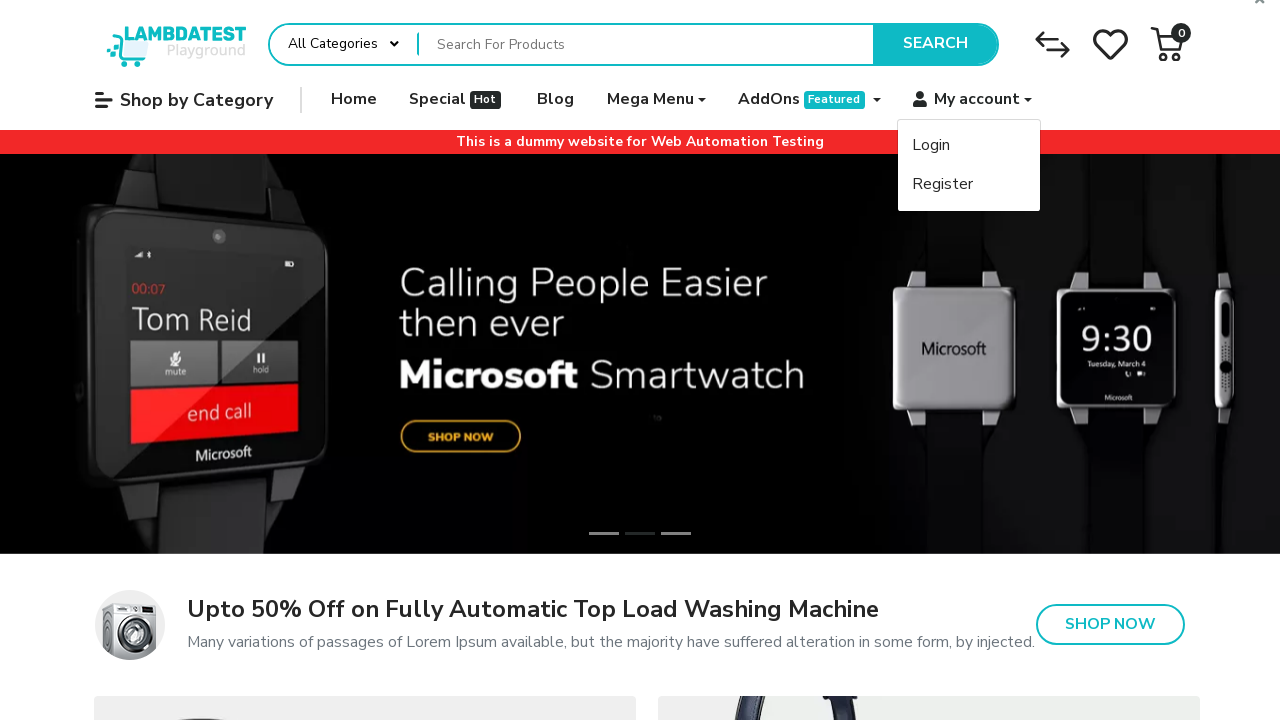

Clicked 'Login' link from dropdown menu at (931, 146) on text=Login
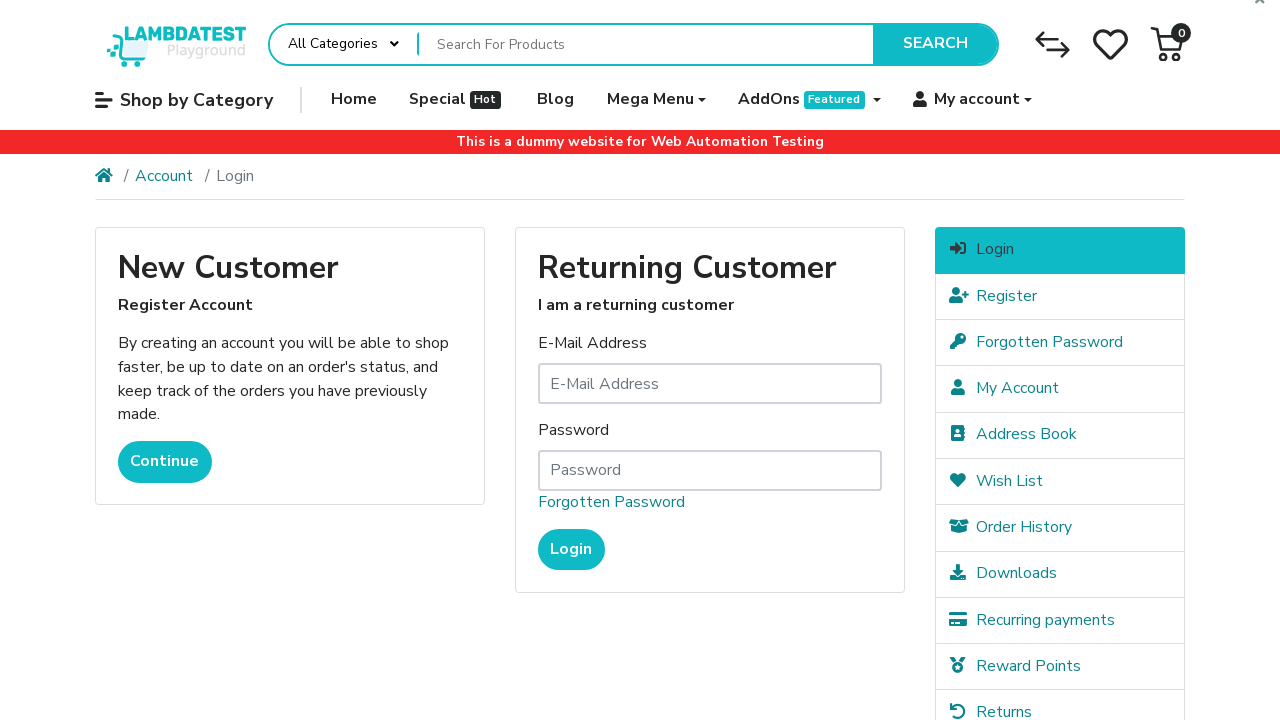

Login page loaded successfully
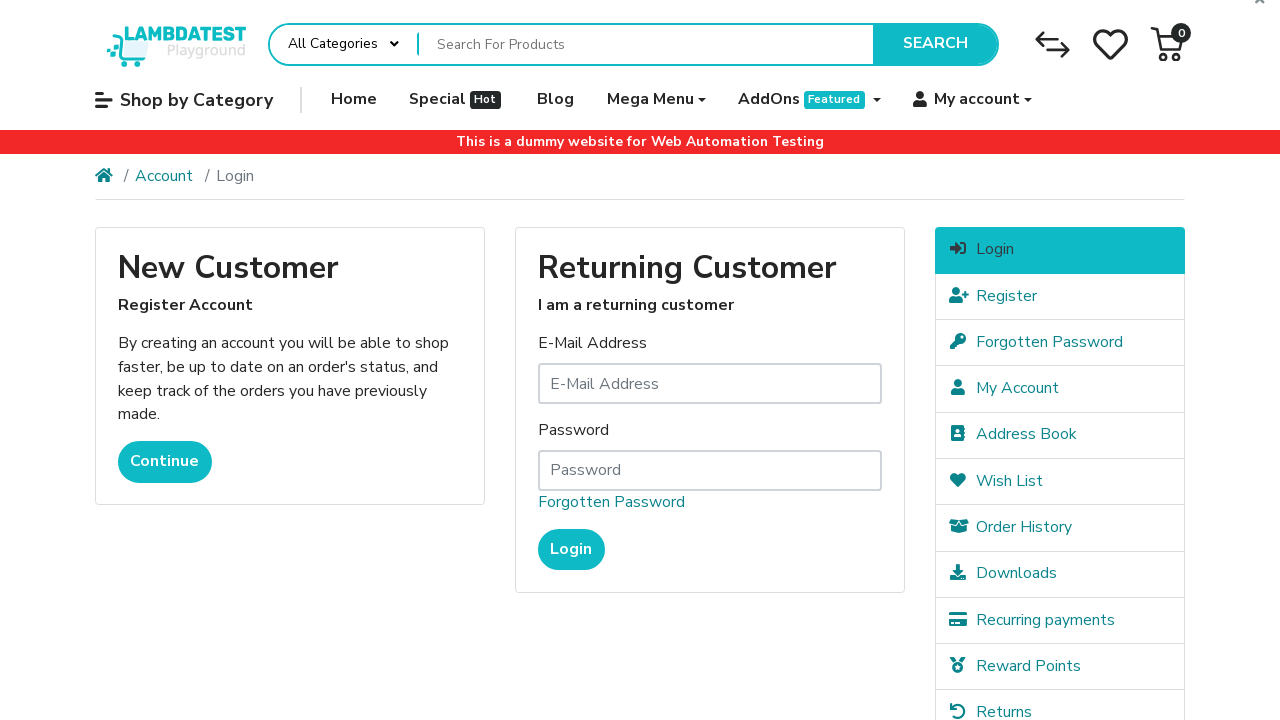

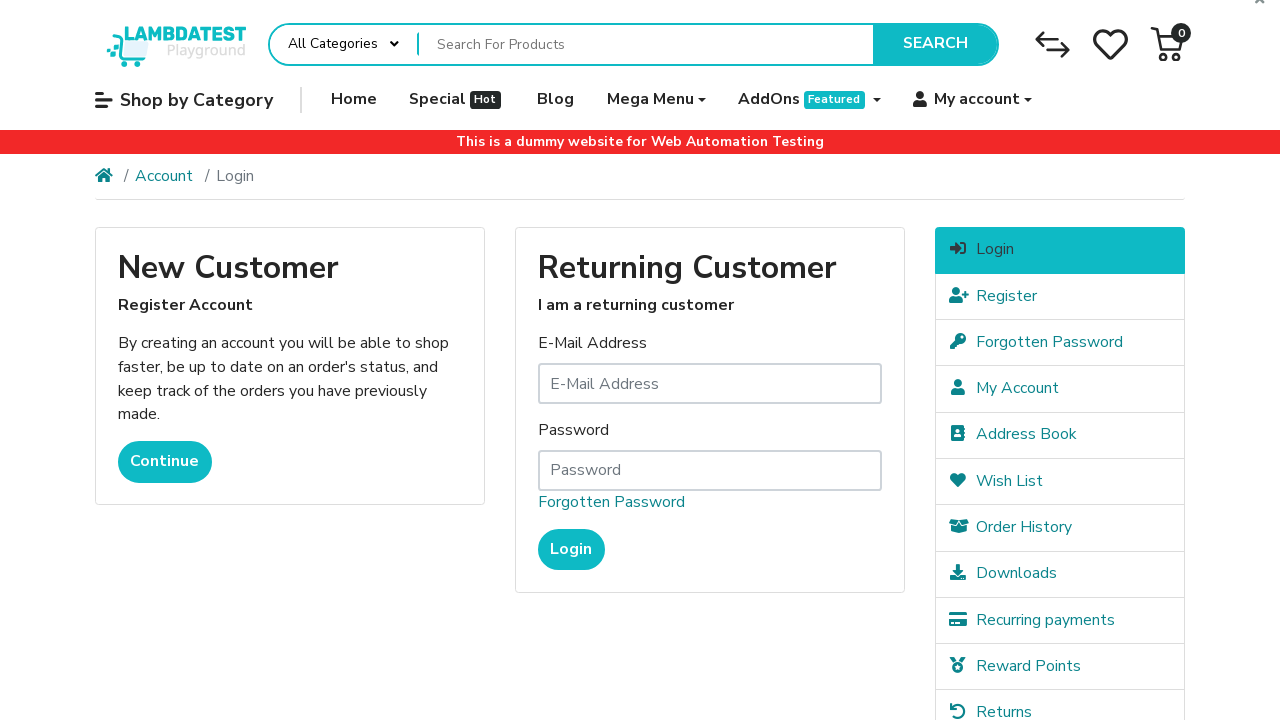